Navigates to Kohl's homepage and verifies that navigation/offers elements are present and loaded

Starting URL: https://kohls.com/

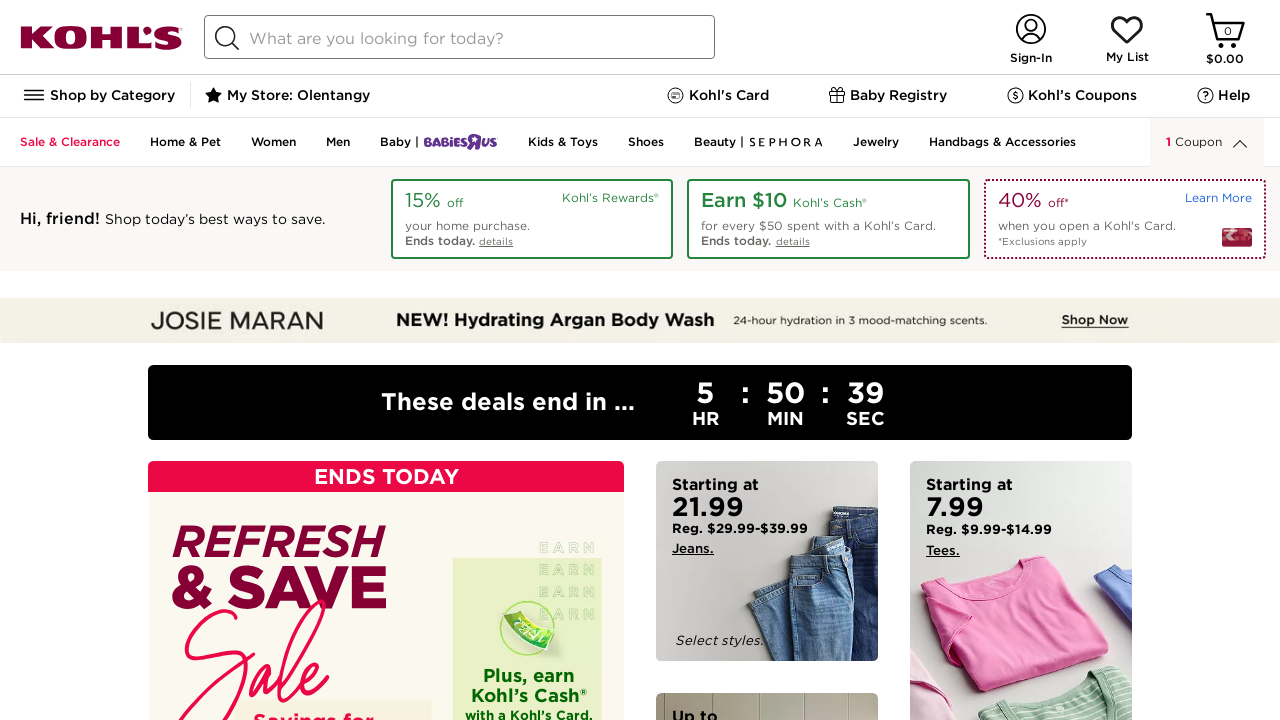

Waited for navigation/offers block to load
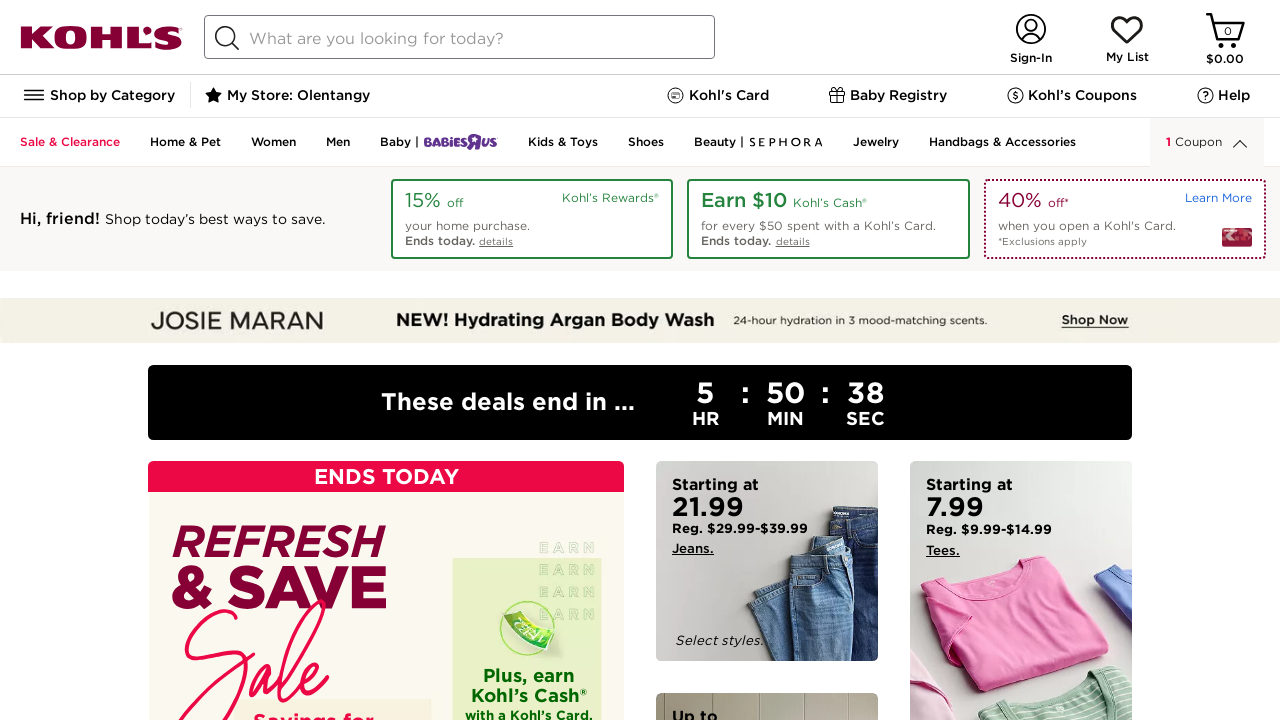

Located navigation items in offers block
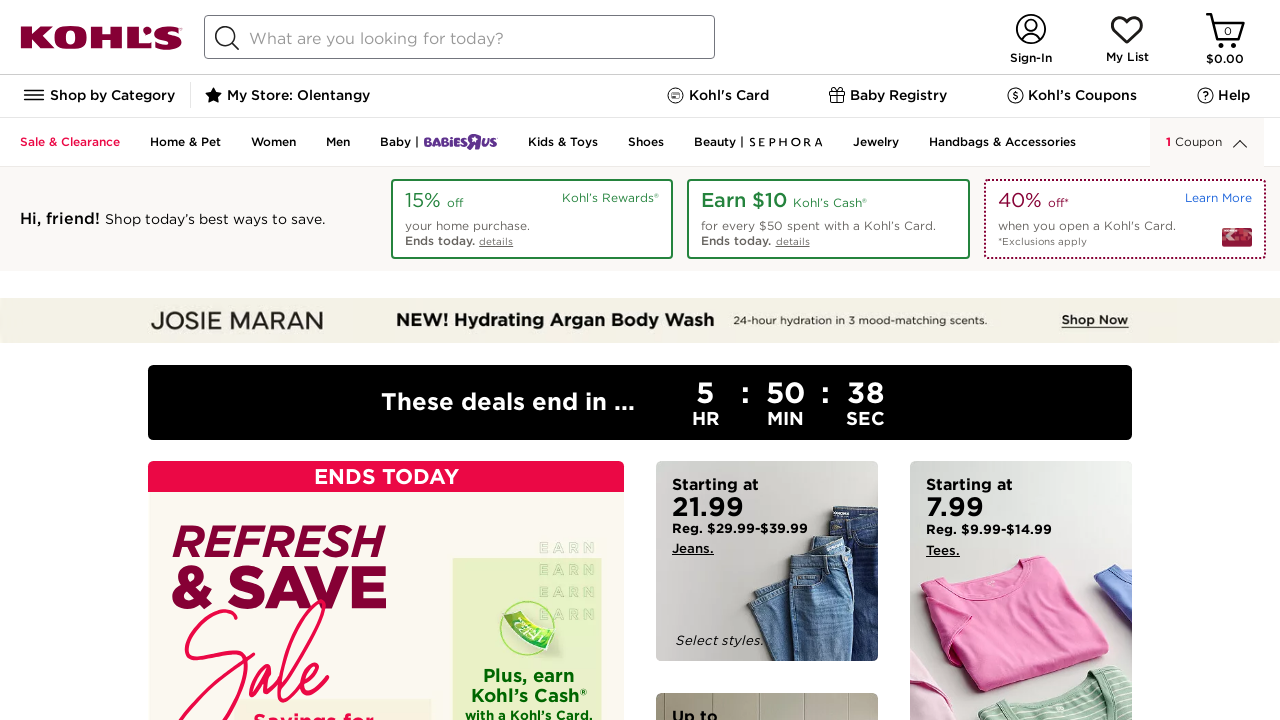

Verified that navigation items are present (count > 0)
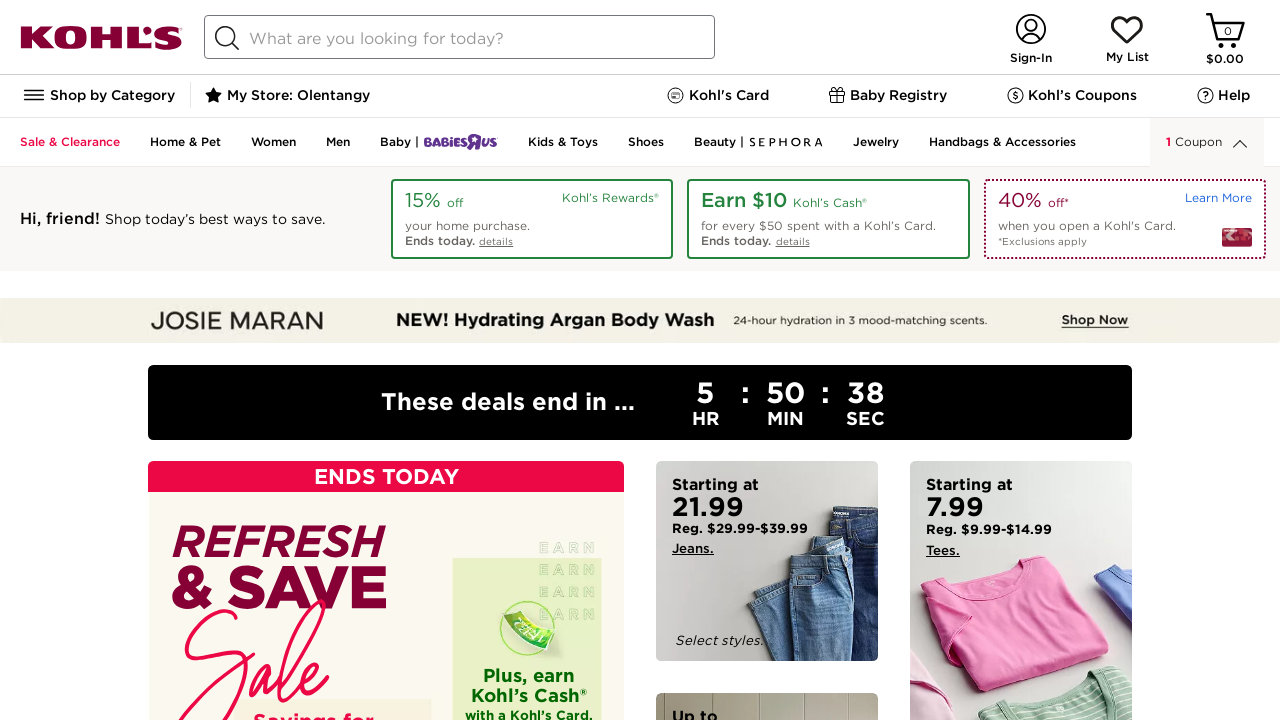

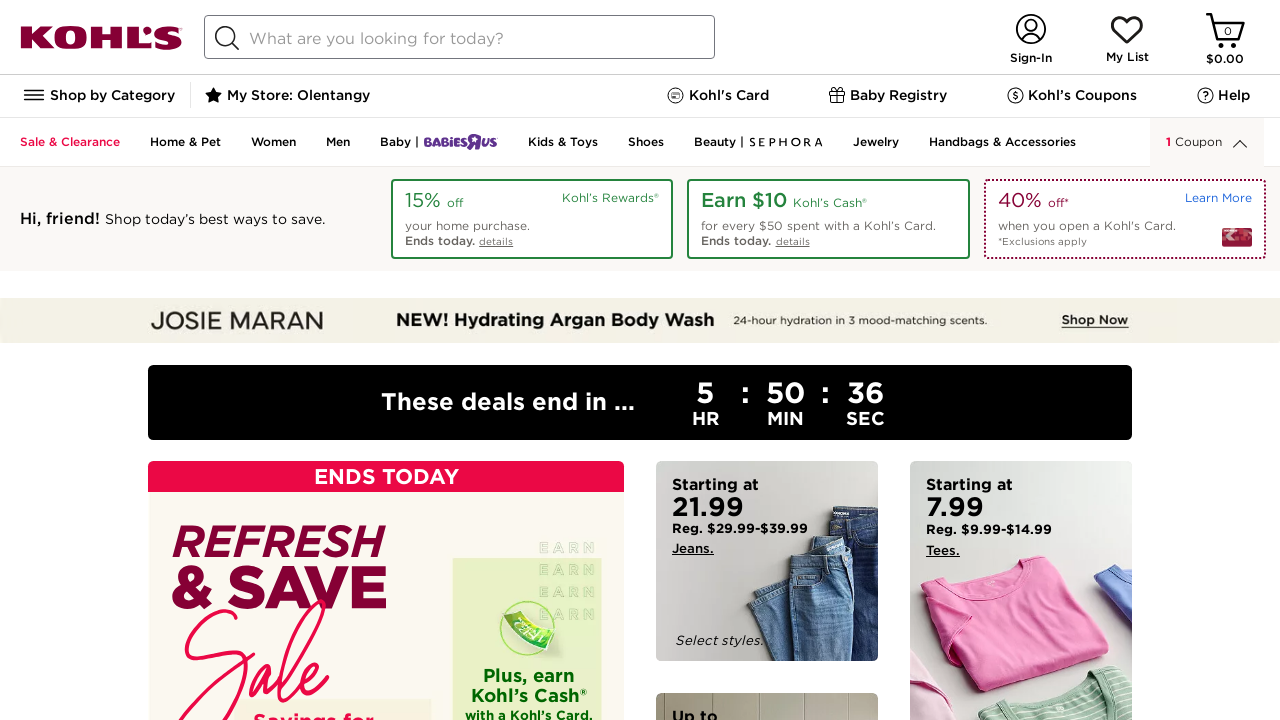